Demonstrates XPath usage by navigating to a Salesforce signup form and filling in the first name field using a combined AND attribute XPath selector.

Starting URL: https://www.salesforce.com/form/signup/elf-v2-login/?d=70130000000Enus

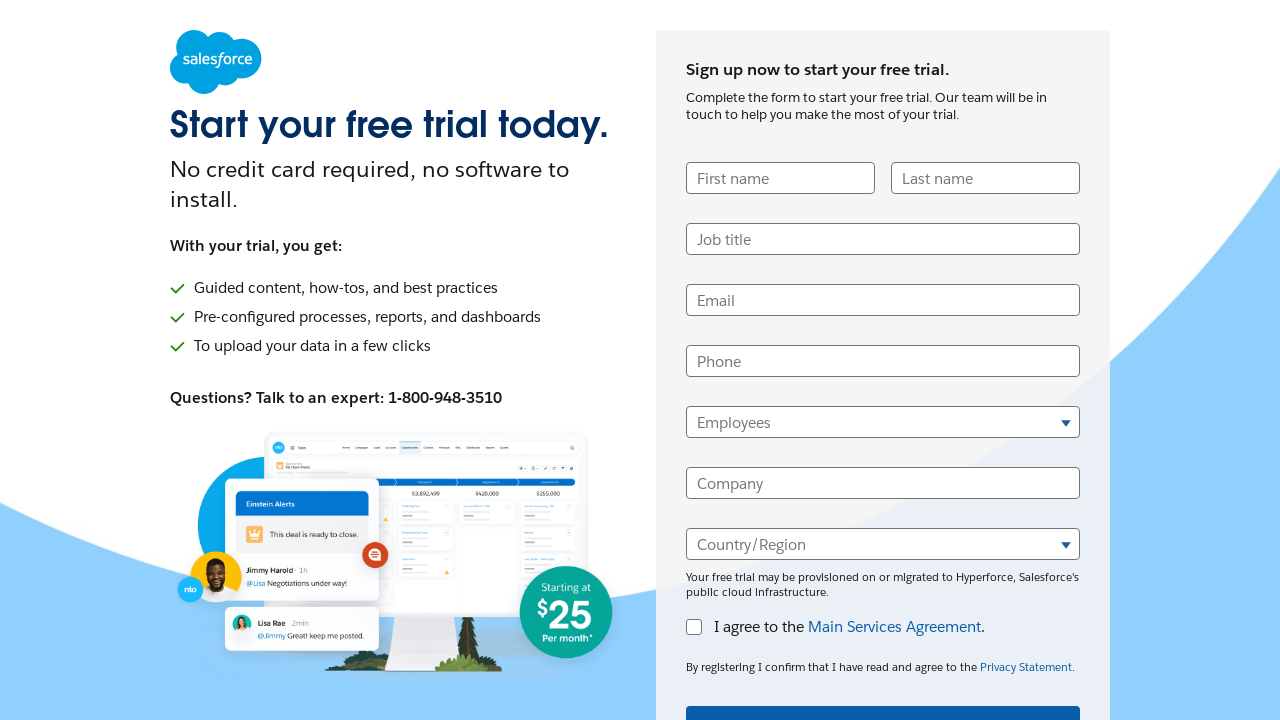

Navigated to Salesforce signup form
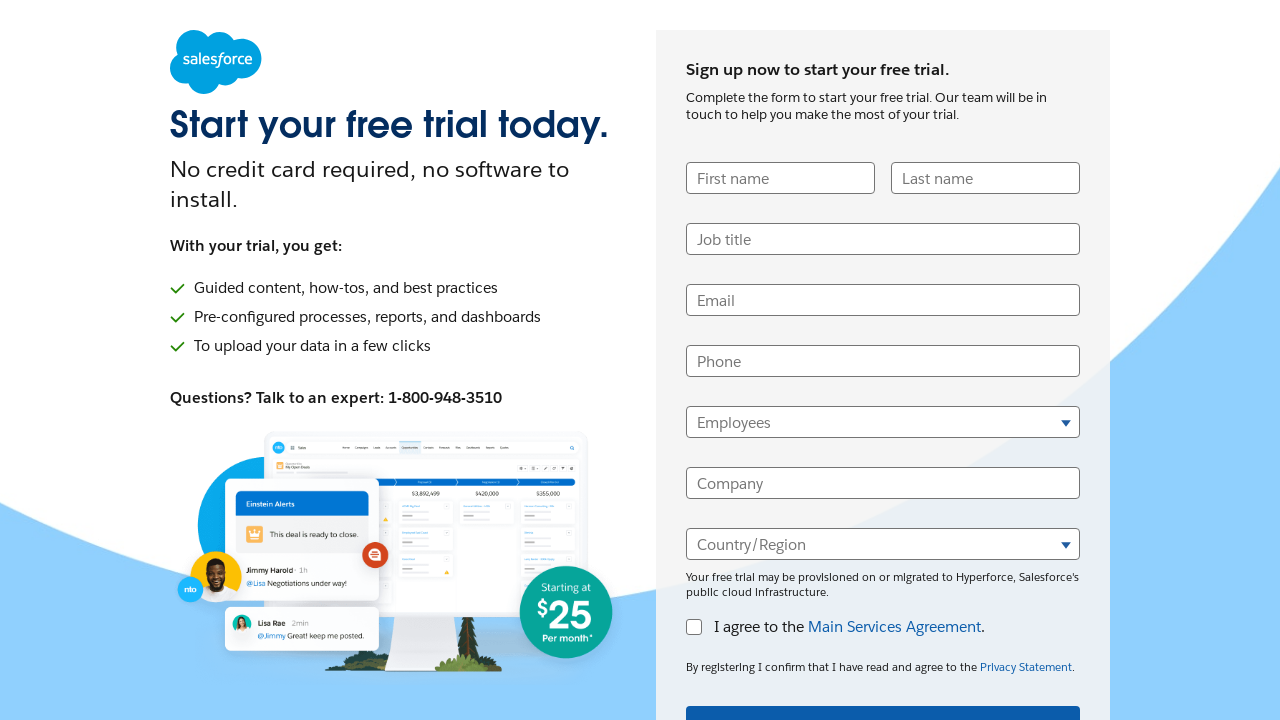

Filled first name field with 'Marcus' using combined AND attribute XPath selector on input[name='UserFirstName'][id^='UserFirstName']
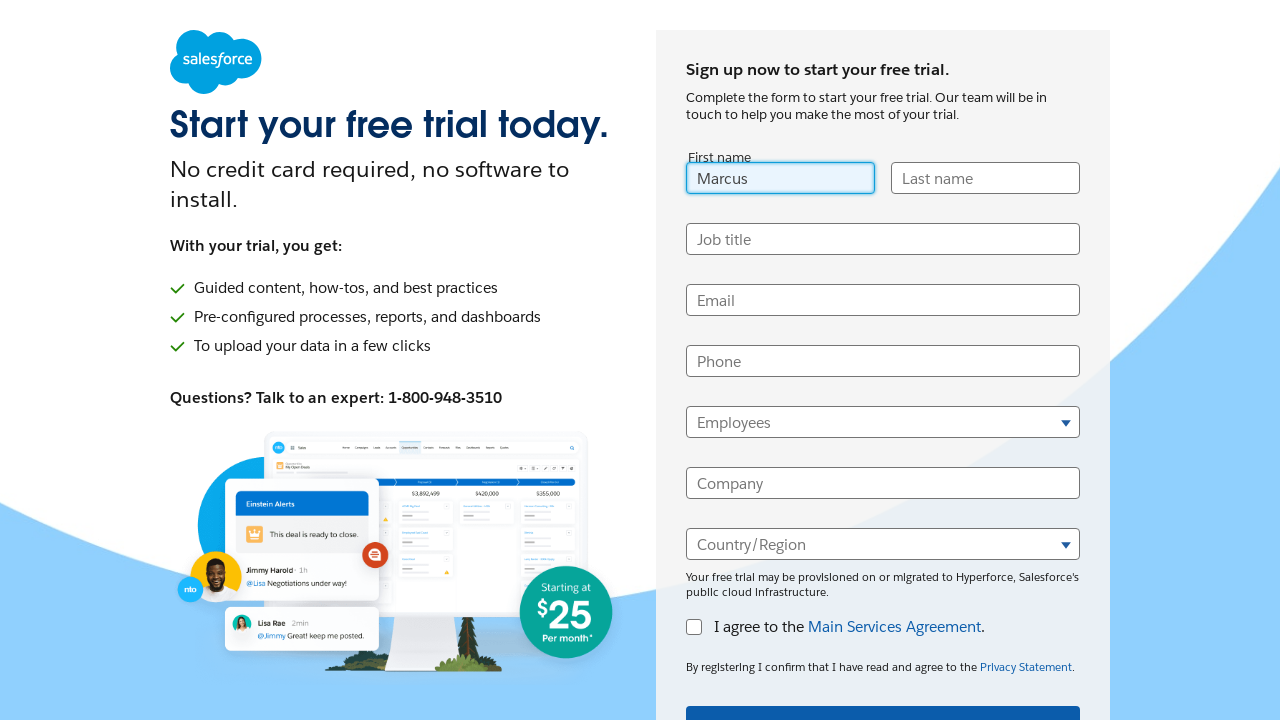

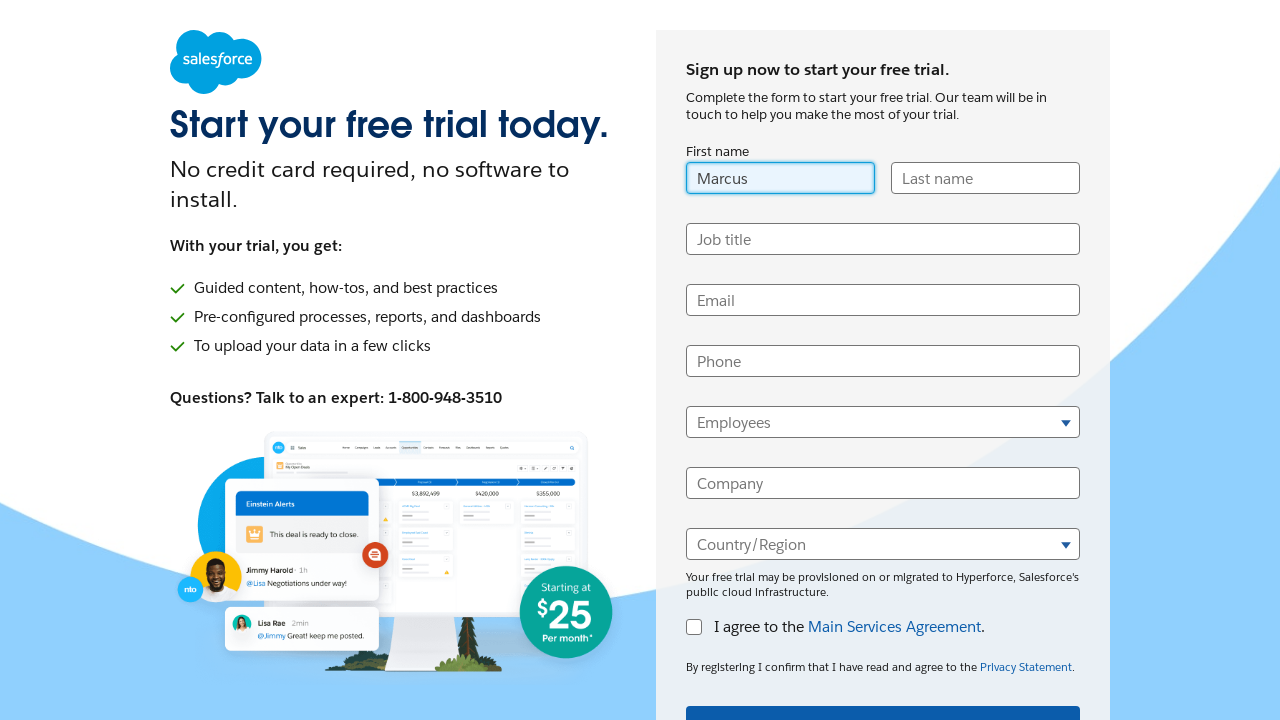